Tests page scrolling functionality by scrolling down and then back up on the Selenium documentation website

Starting URL: https://www.selenium.dev

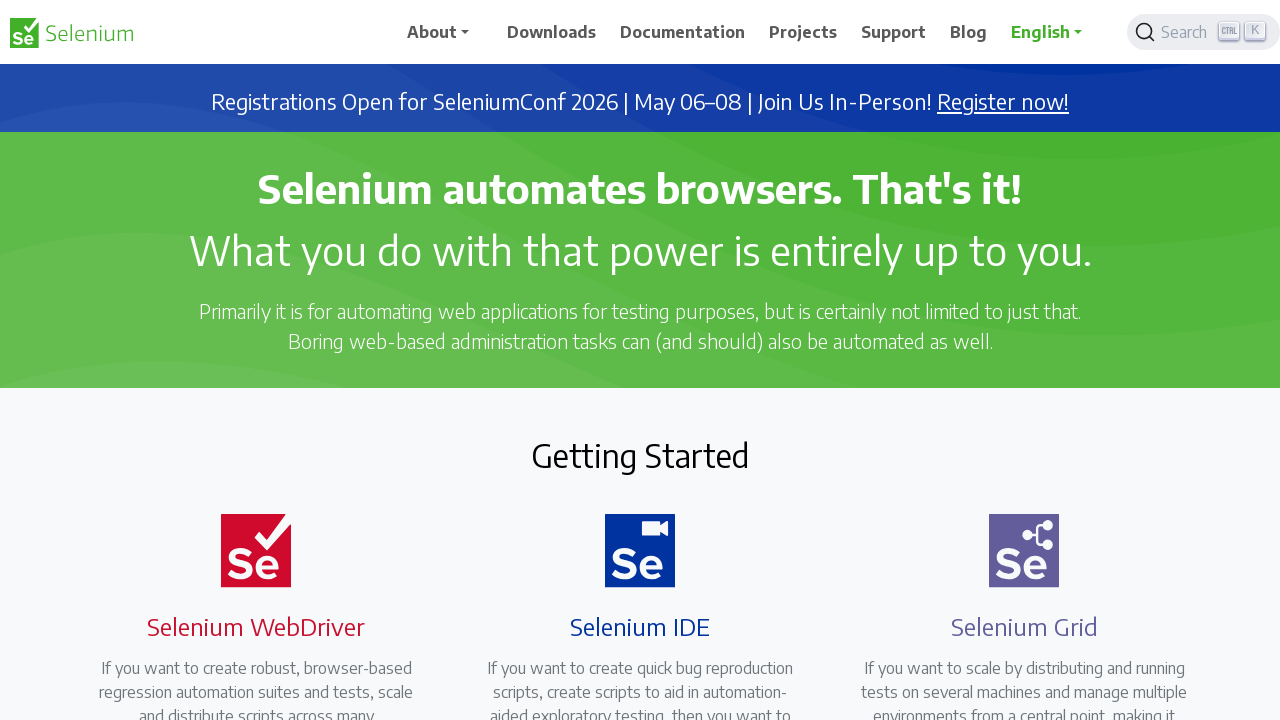

Scrolled down 500 pixels on Selenium documentation page
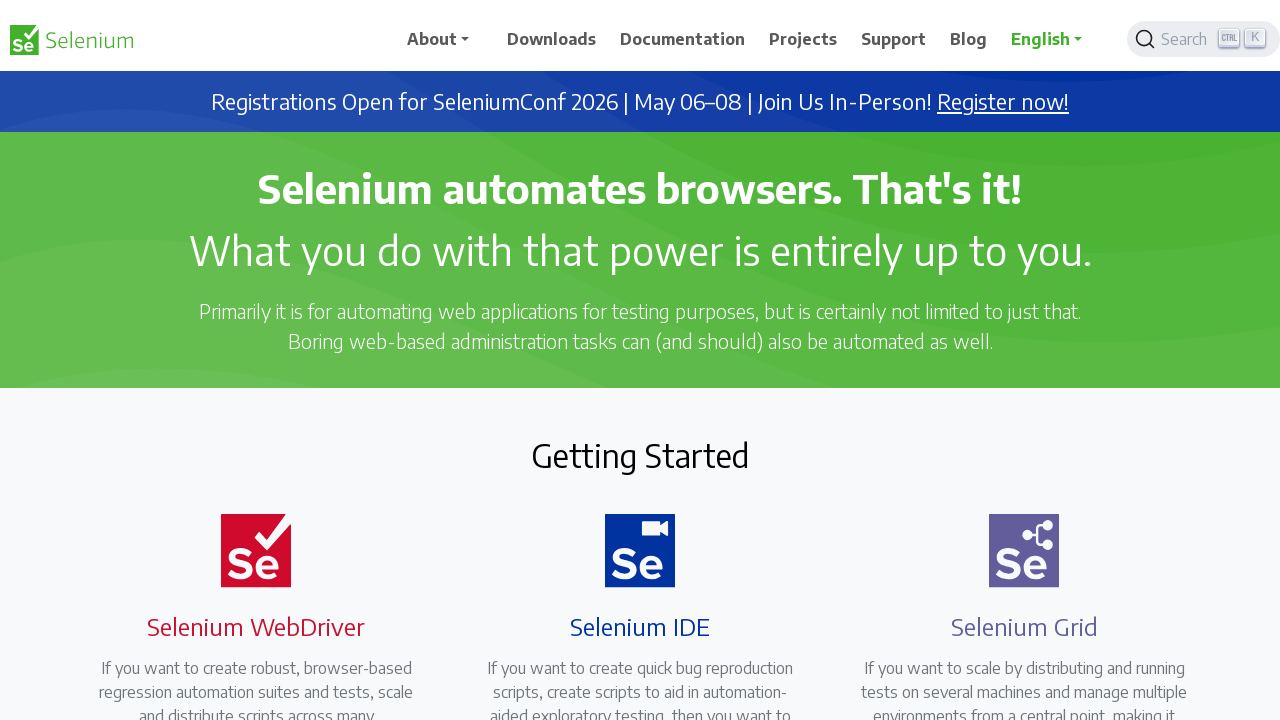

Waited 2 seconds
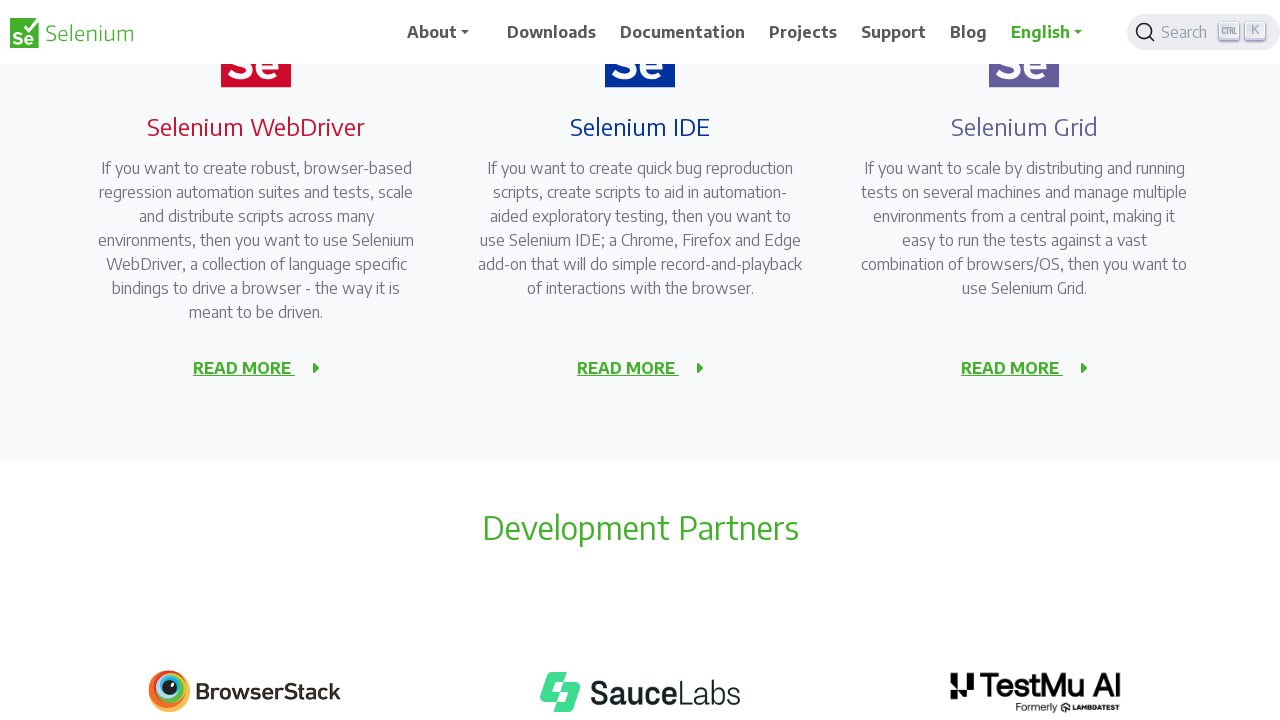

Scrolled back up 500 pixels
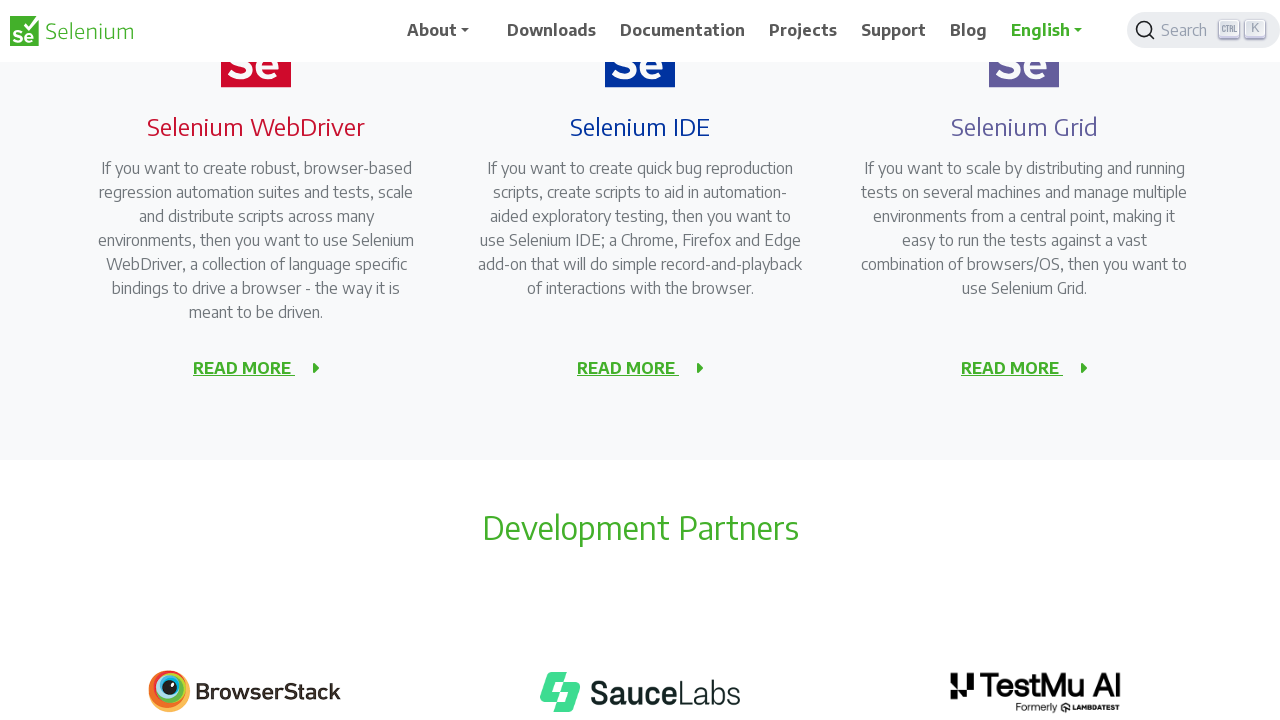

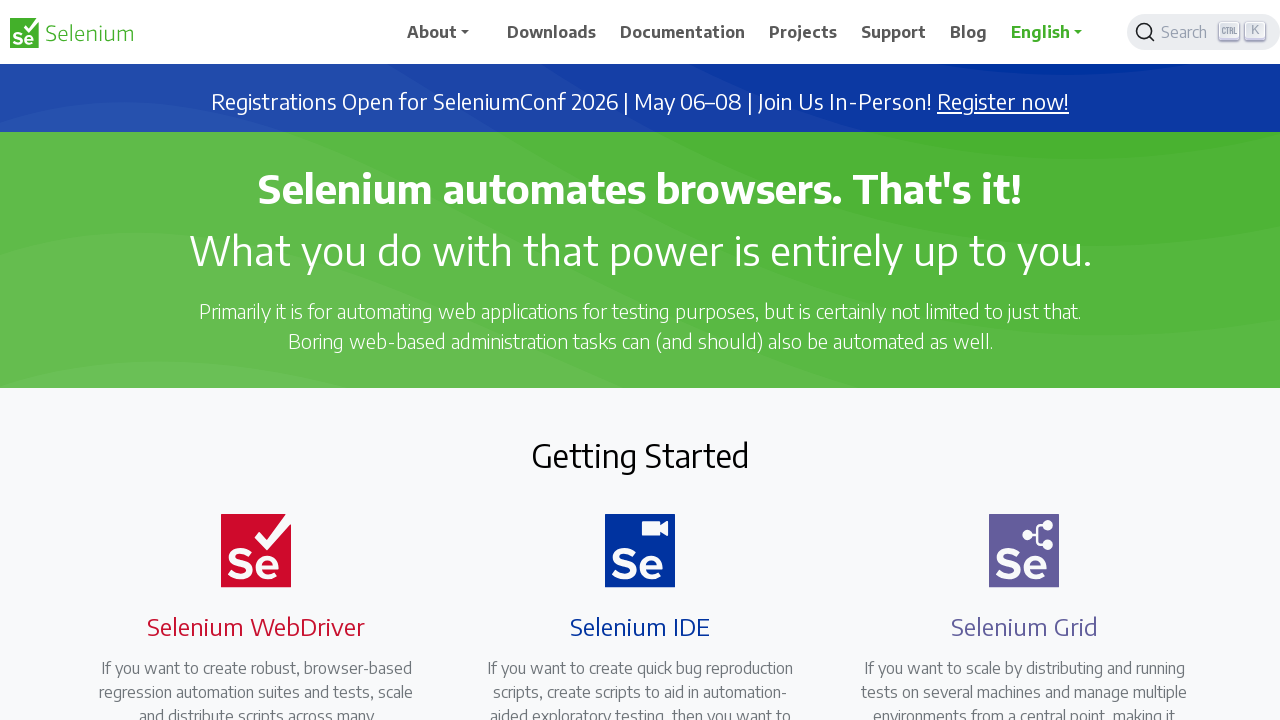